Tests validation for URLs that don't contain RSS feeds by submitting google.com

Starting URL: https://frontend-project-11-self-five.vercel.app/

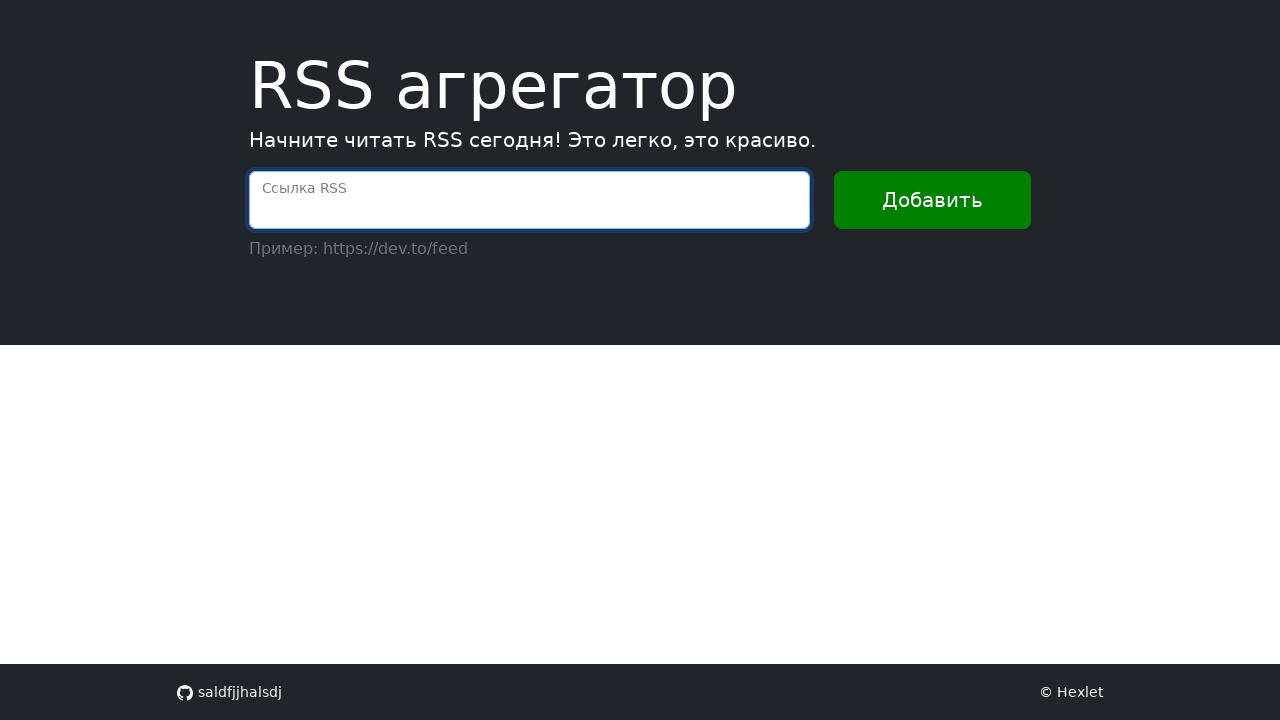

Filled RSS URL input with non-RSS URL (https://google.com) on internal:attr=[placeholder="Ссылка RSS"i]
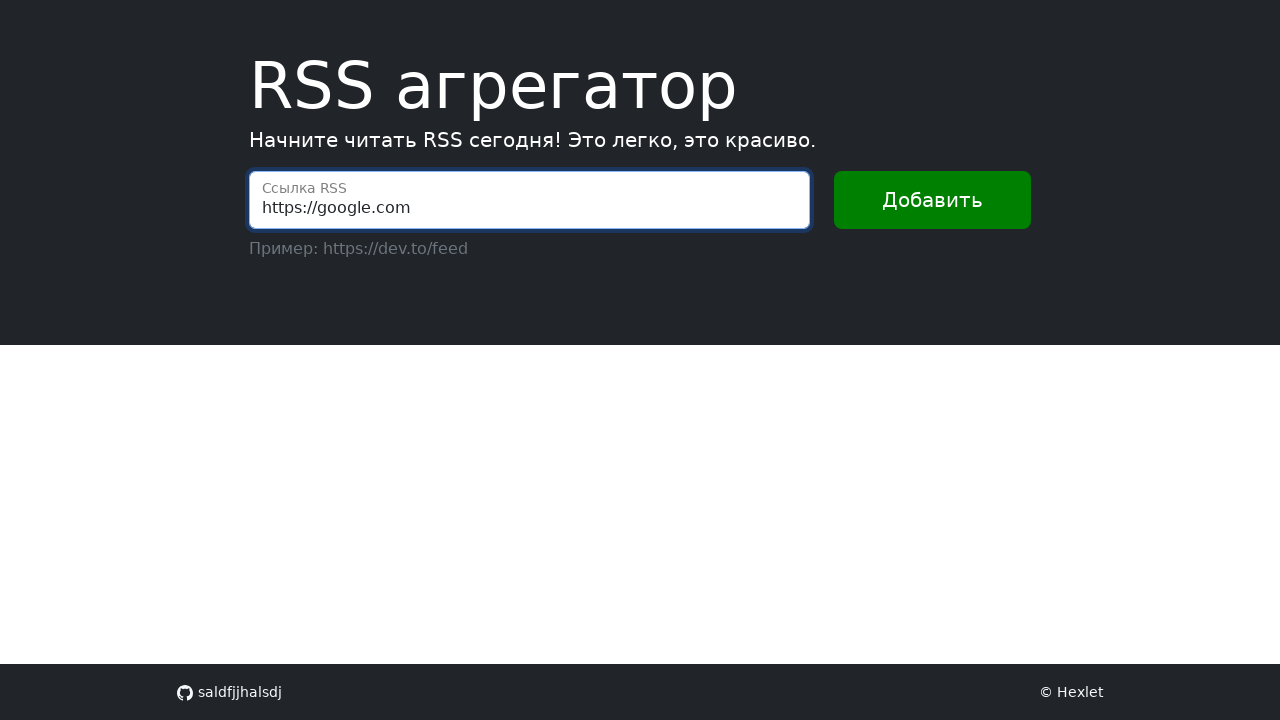

Clicked Add button to submit the non-RSS URL at (932, 200) on internal:text="\u0414\u043e\u0431\u0430\u0432\u0438\u0442\u044c"i
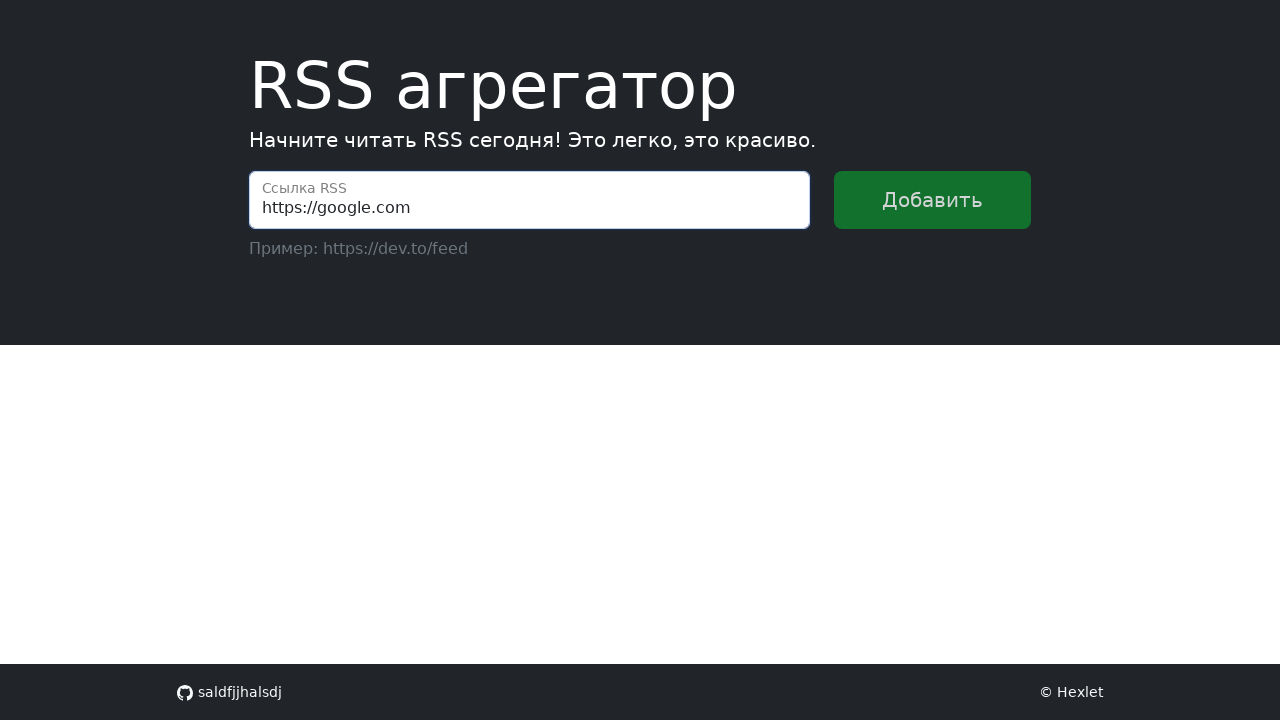

Validation error message appeared in messageContainer
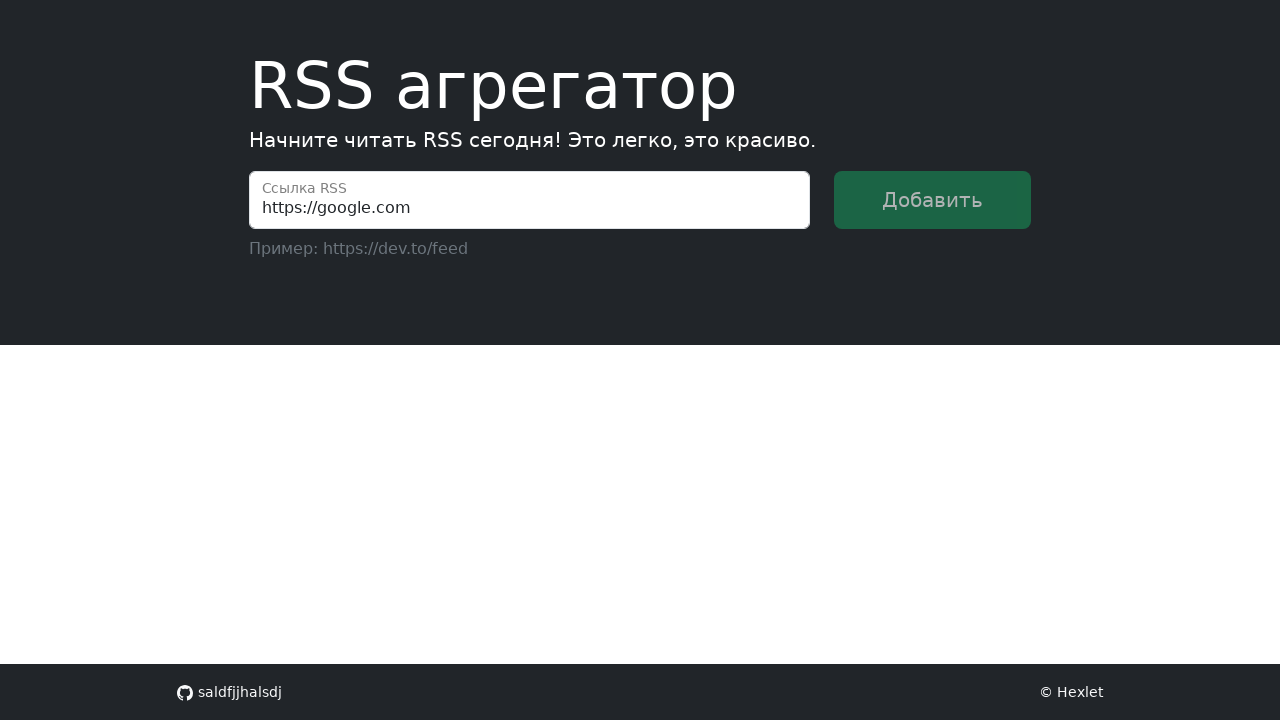

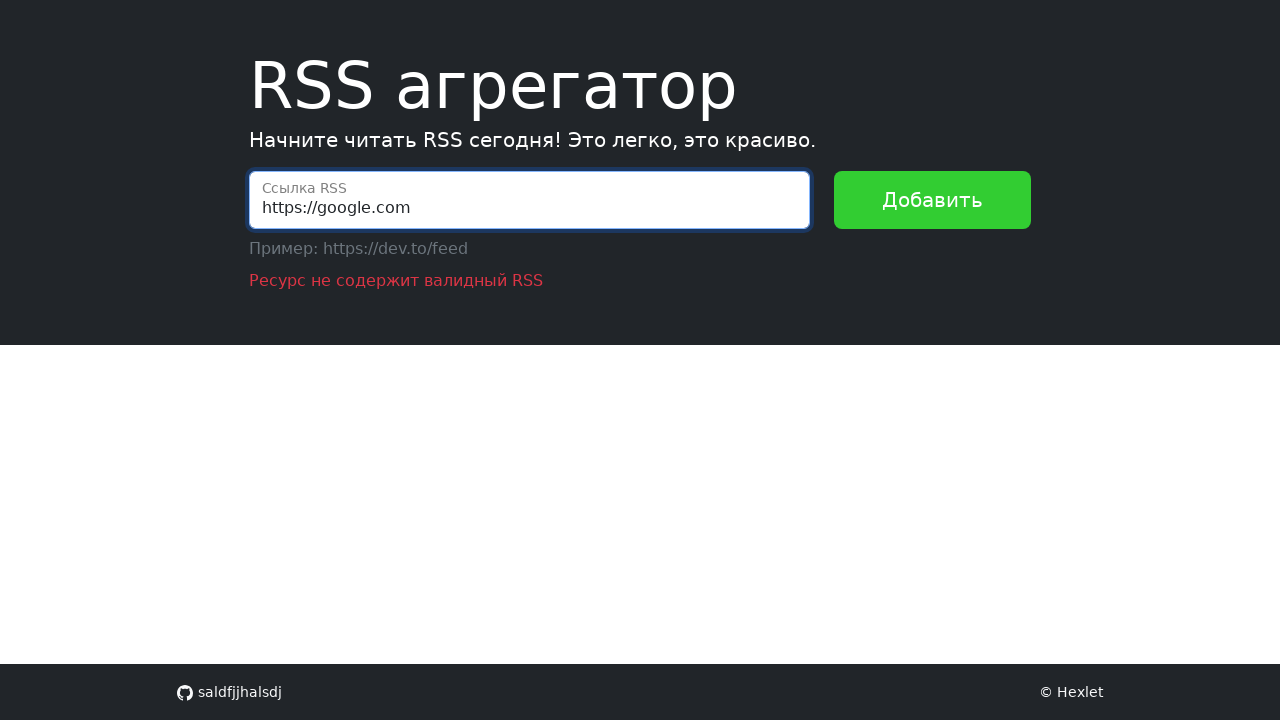